Tests file download functionality by clicking a download link within an iframe on W3Schools example page

Starting URL: https://www.w3schools.com/tags/tryit.asp?filename=tryhtml5_a_download

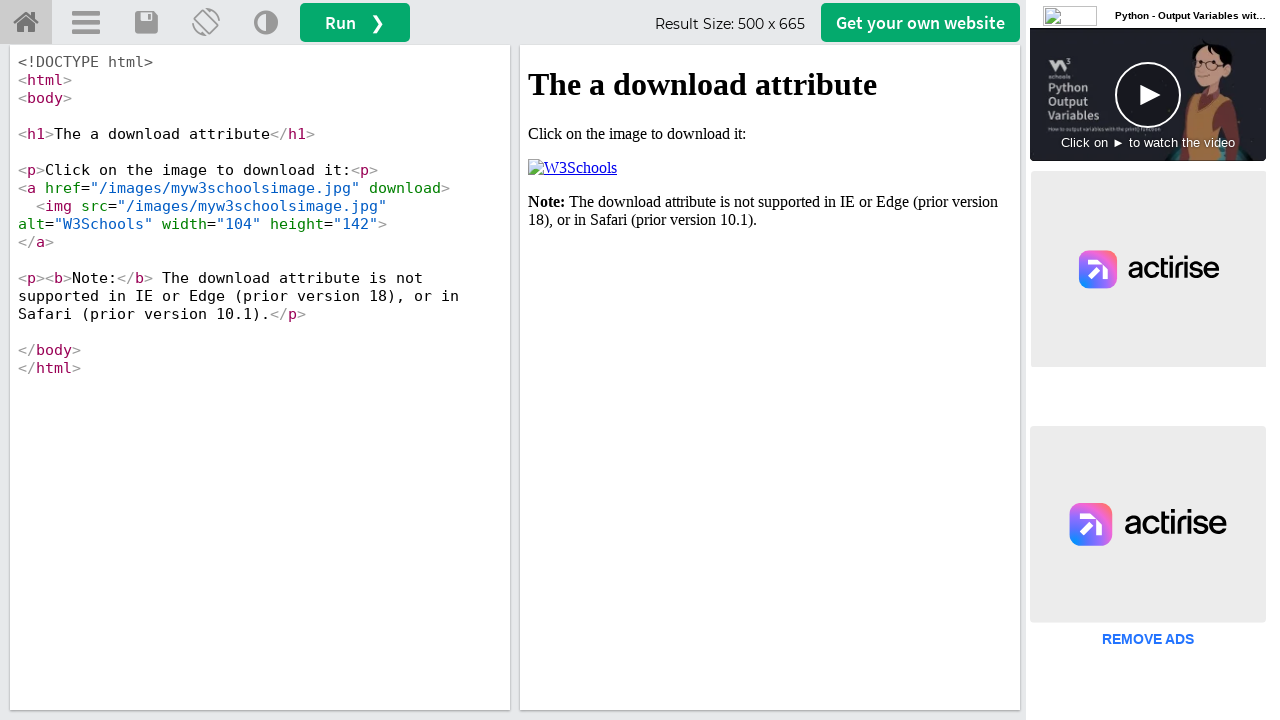

Located iframe#iframeResult containing the download example
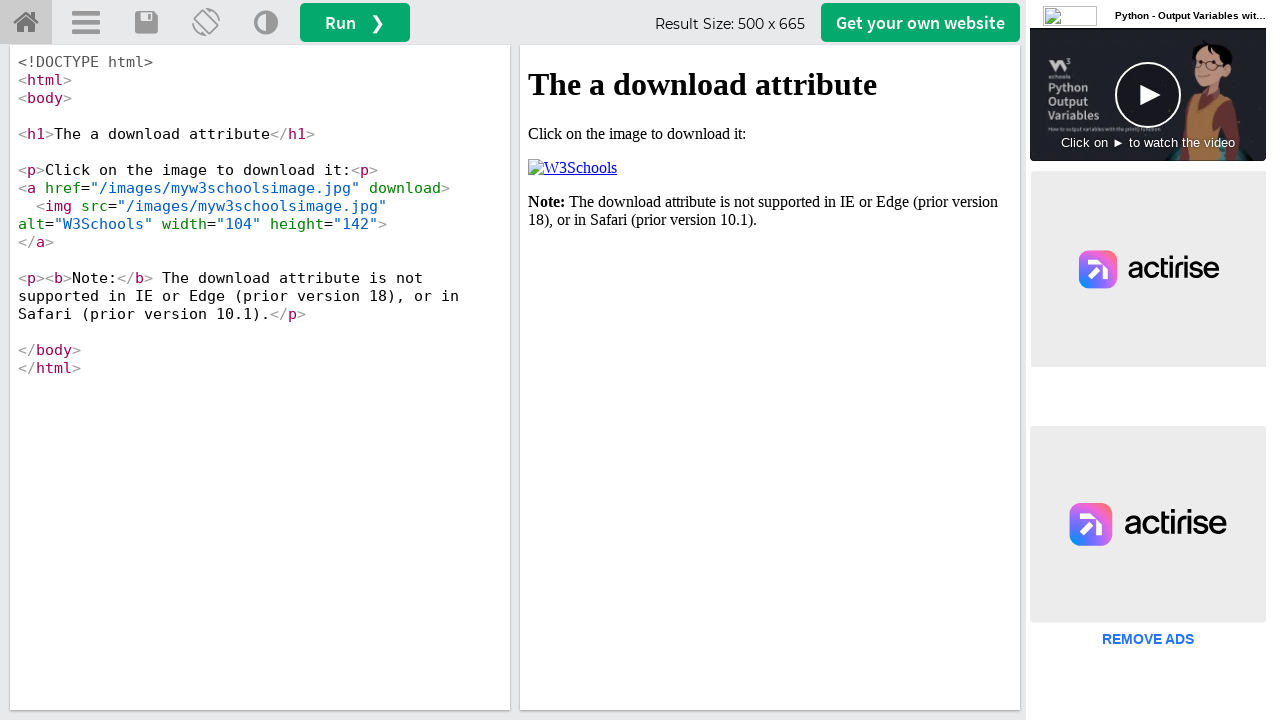

Clicked download link within the iframe at (572, 168) on iframe#iframeResult >> internal:control=enter-frame >> xpath=/html/body/p[2]/a
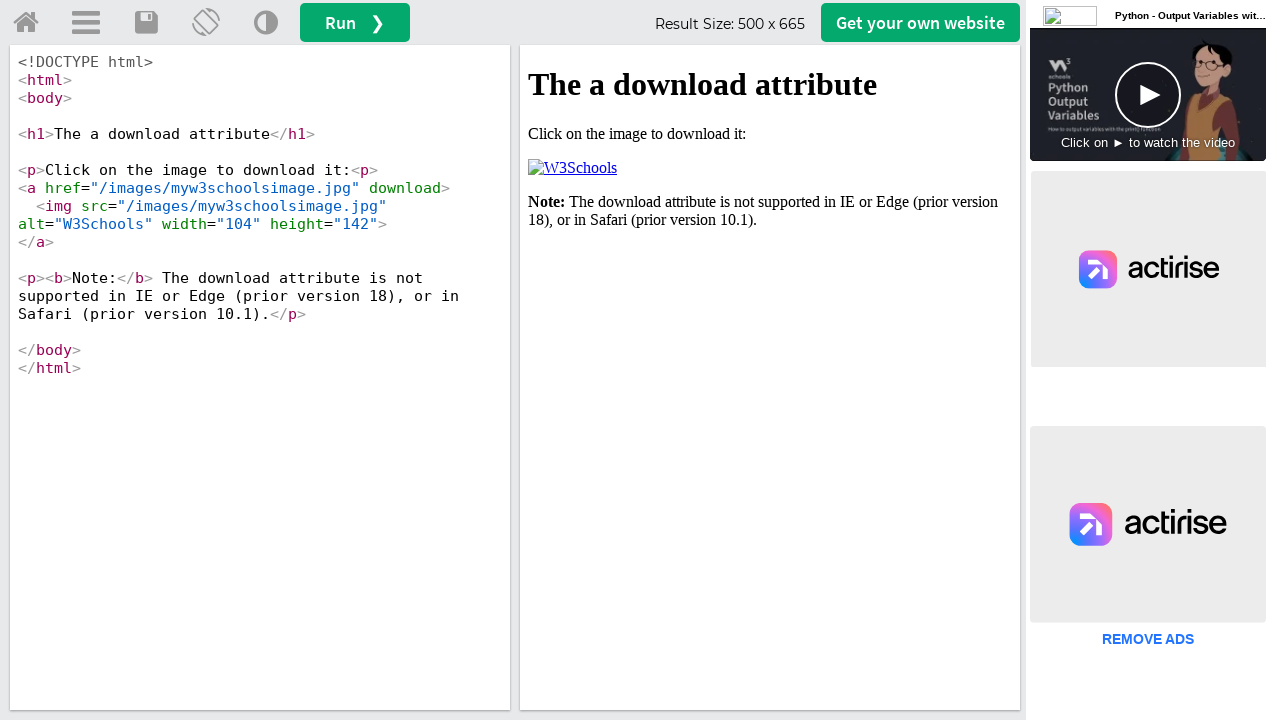

Waited 2 seconds for download to initiate
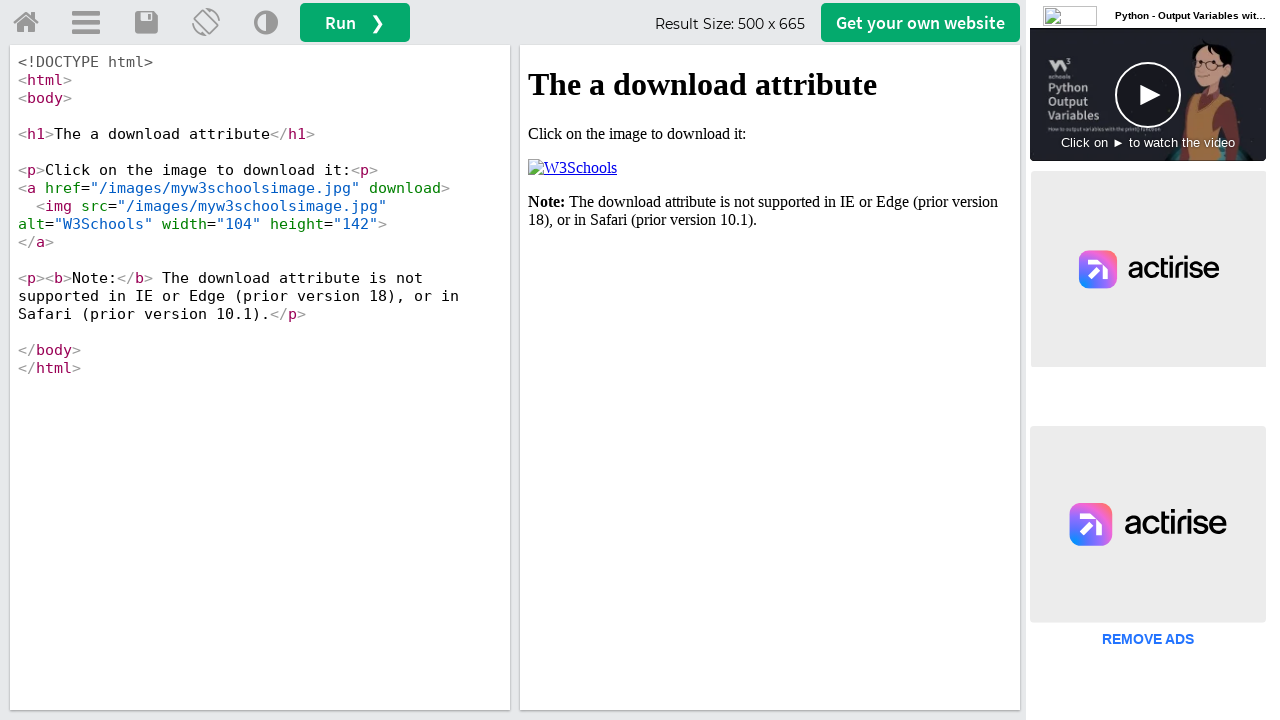

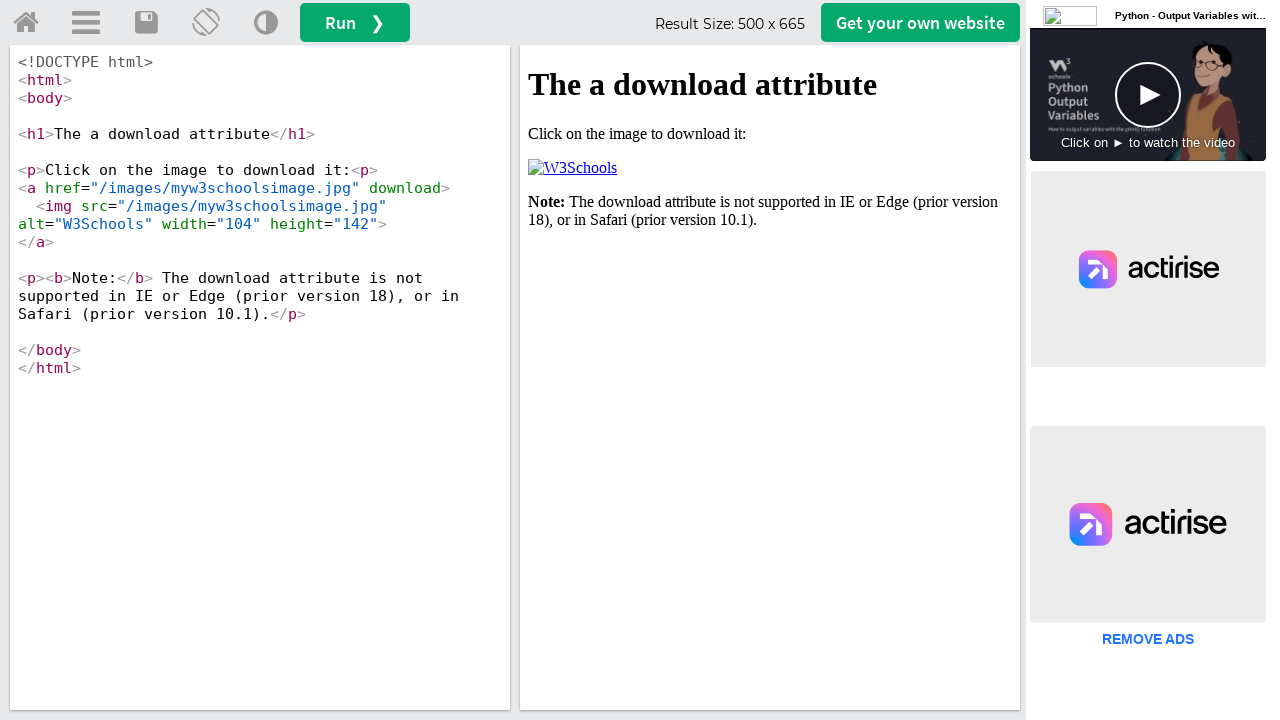